Tests an e-commerce checkout flow by adding multiple items to cart, proceeding to checkout, and applying a promo code

Starting URL: https://rahulshettyacademy.com/seleniumPractise/#/

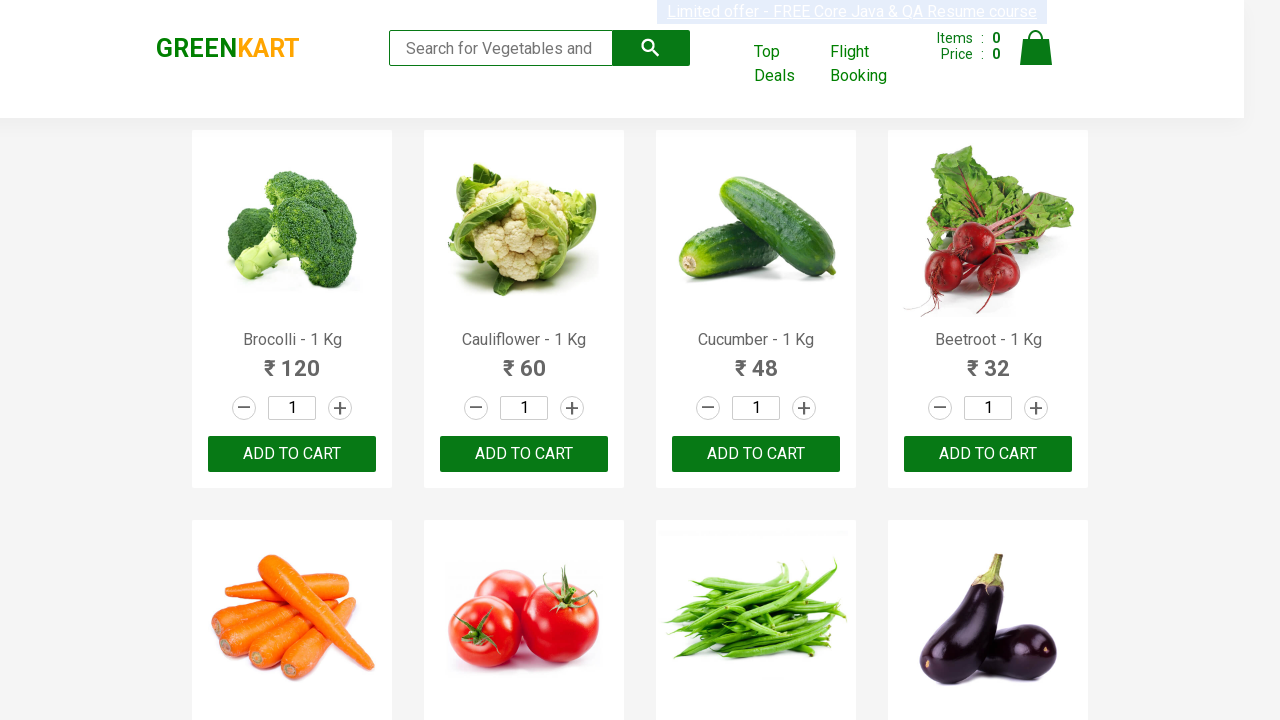

Waited for product names to load
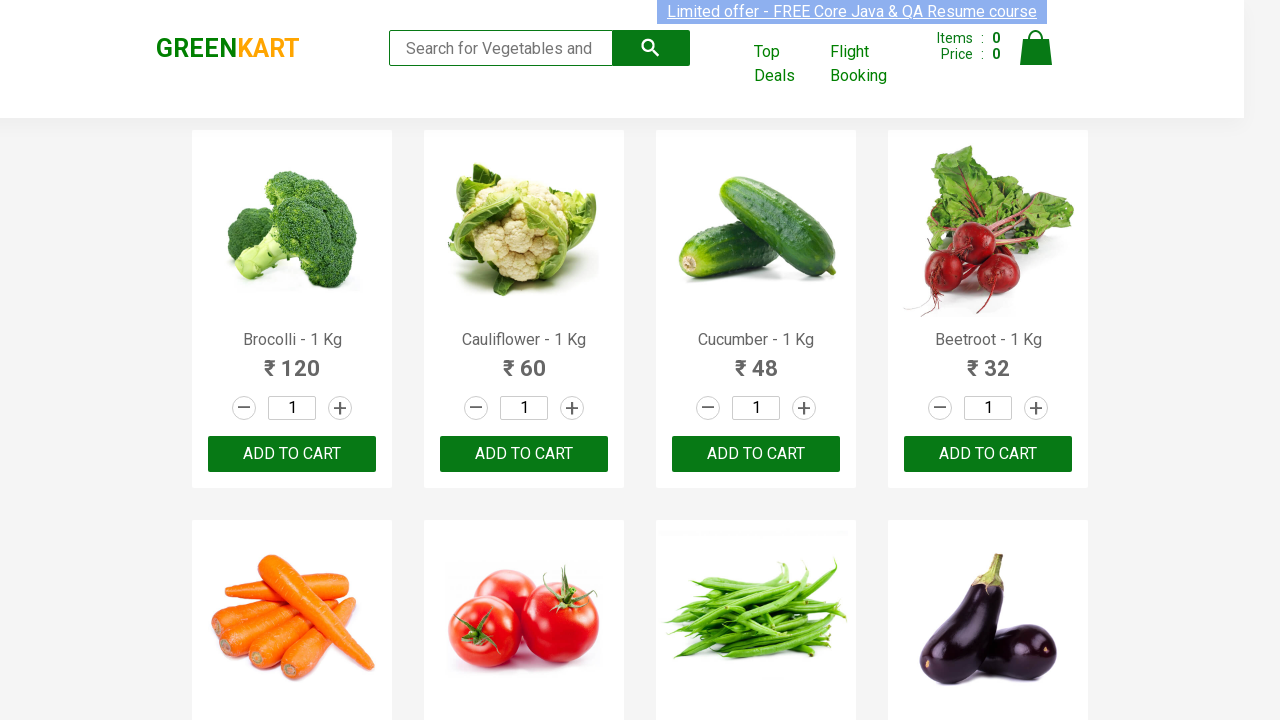

Retrieved all product name elements
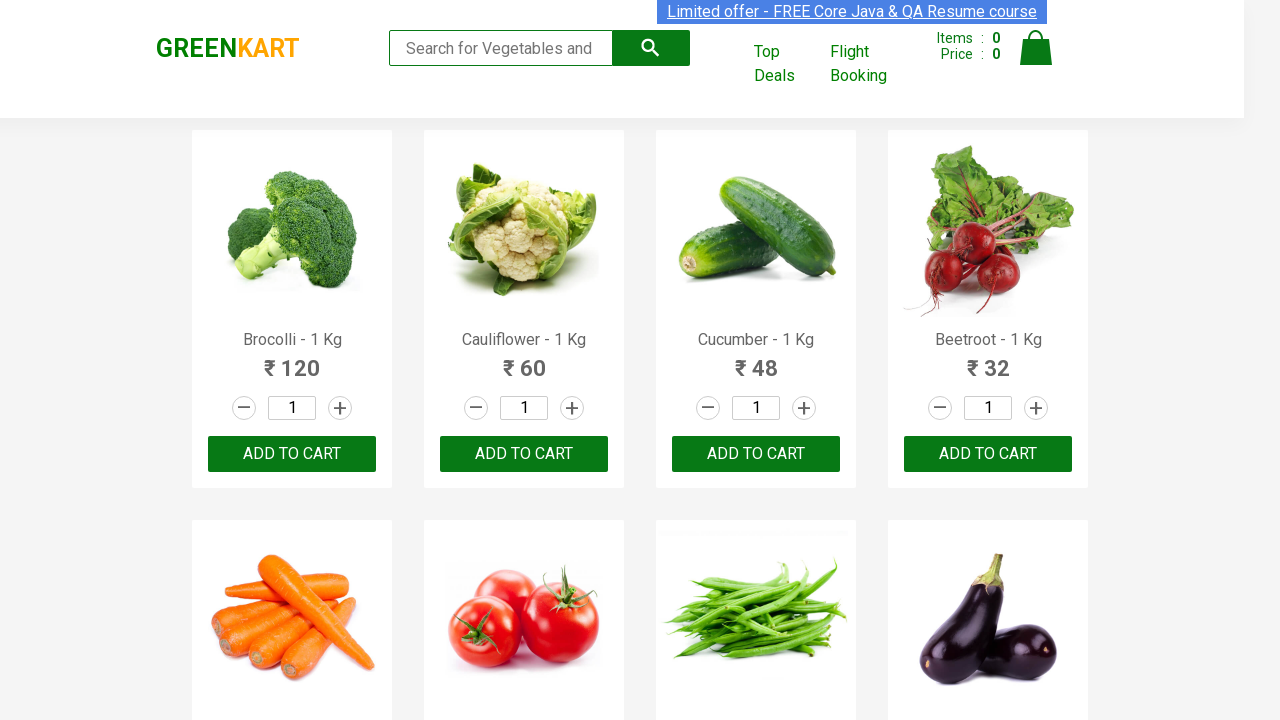

Retrieved all add to cart buttons
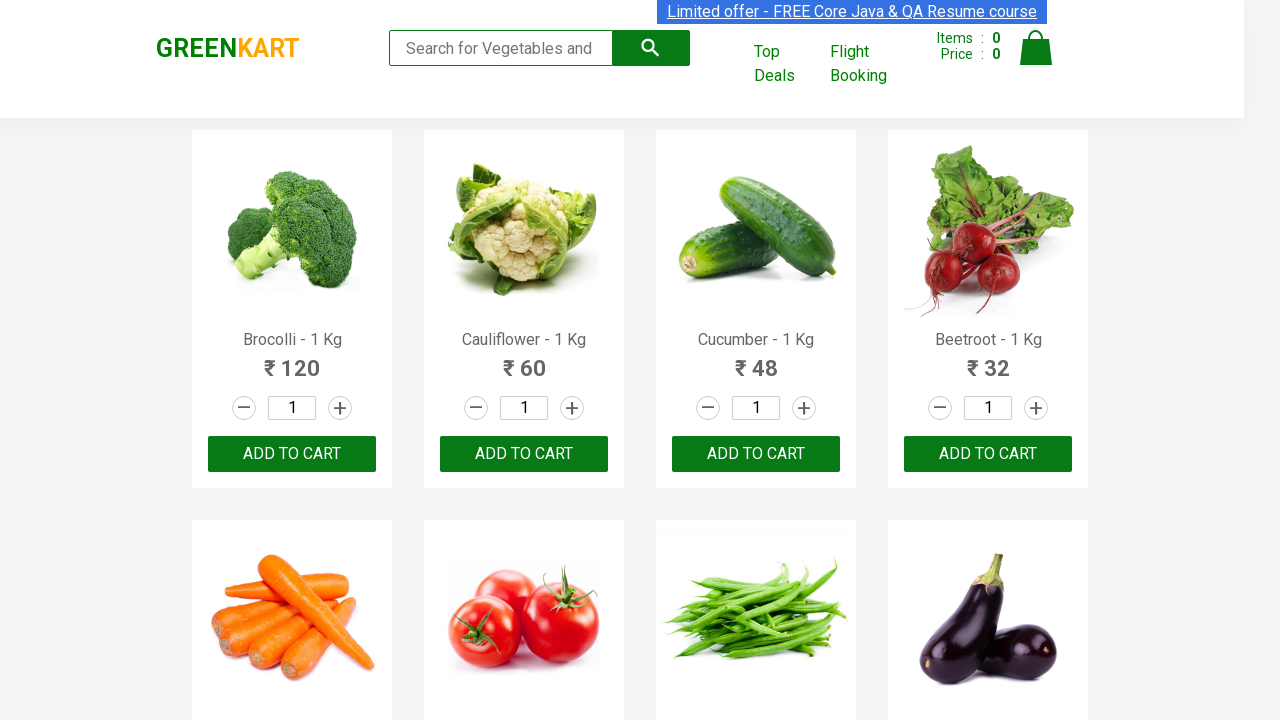

Clicked add to cart button for Beetroot at (988, 454) on div.product-action button >> nth=3
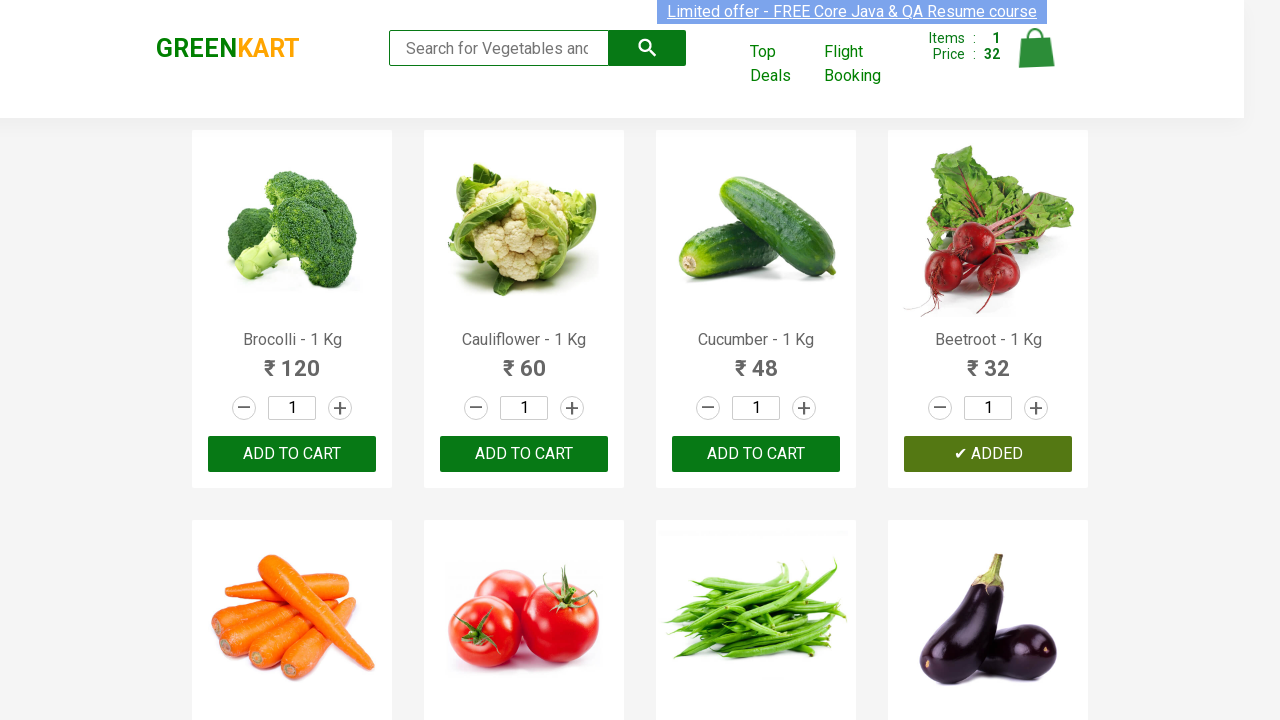

Clicked add to cart button for Beans at (756, 360) on div.product-action button >> nth=6
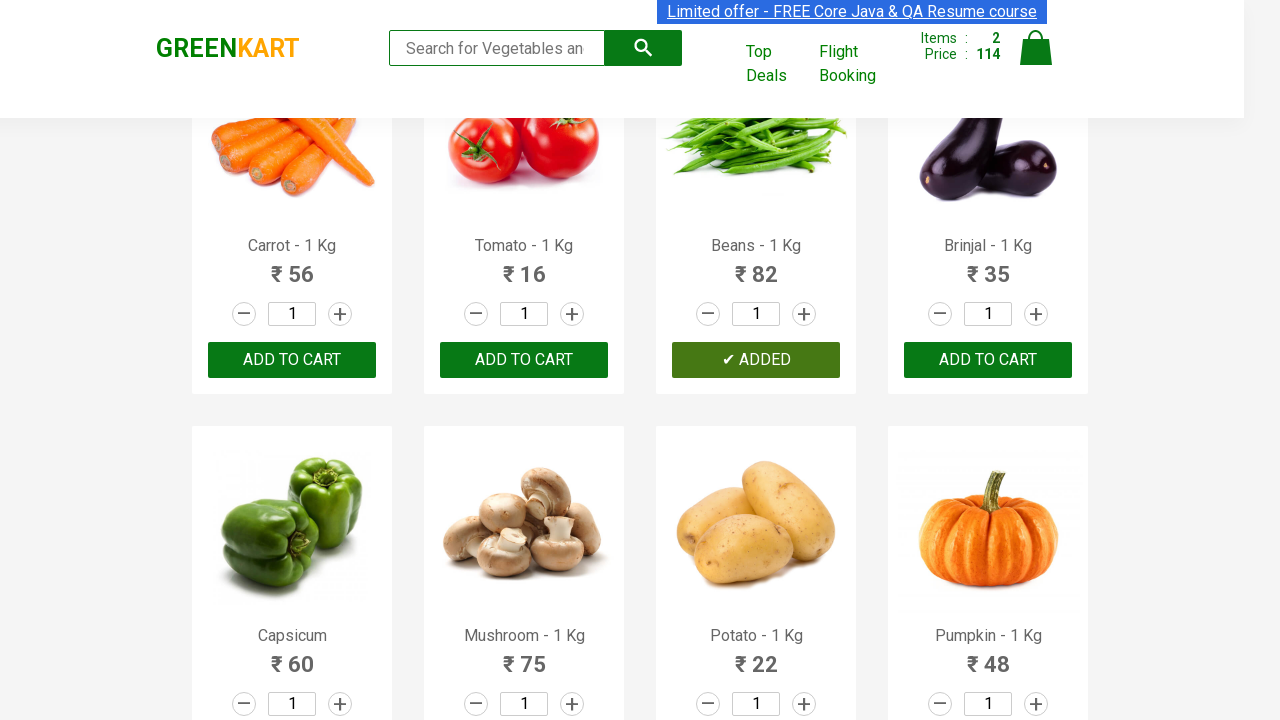

Clicked add to cart button for Apple at (756, 360) on div.product-action button >> nth=14
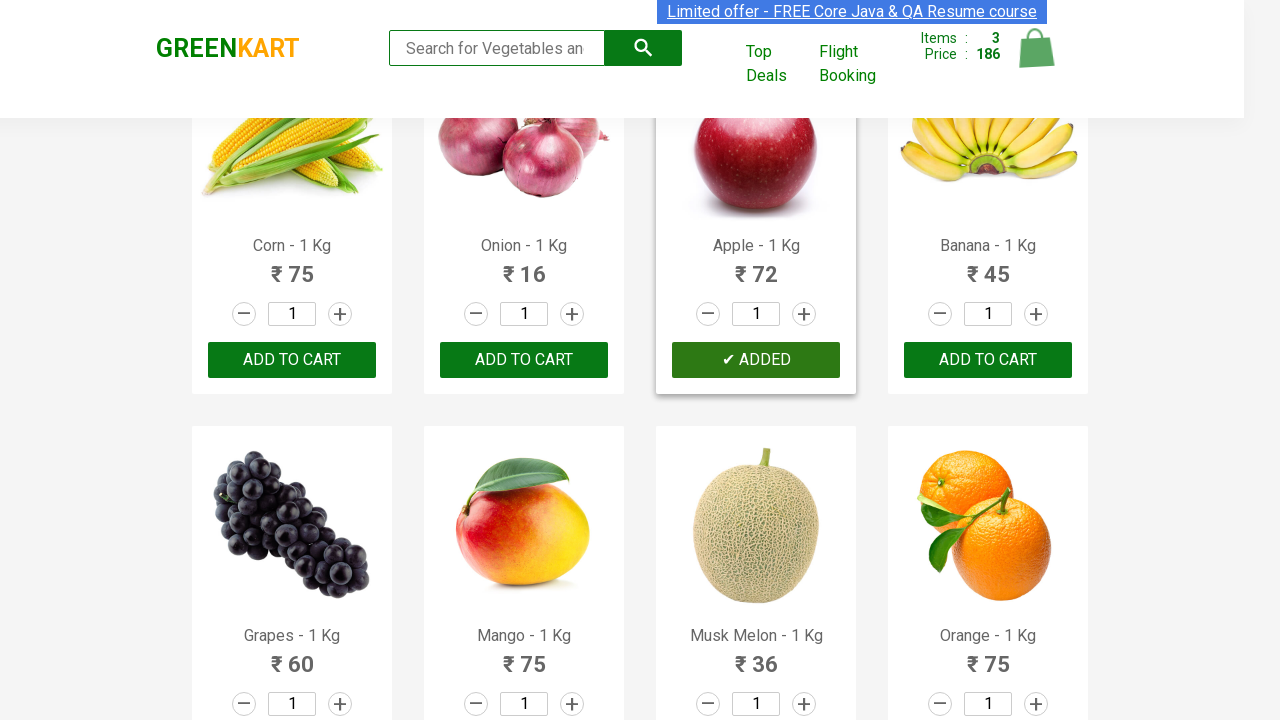

Clicked cart icon to view cart at (1036, 48) on img[alt='Cart']
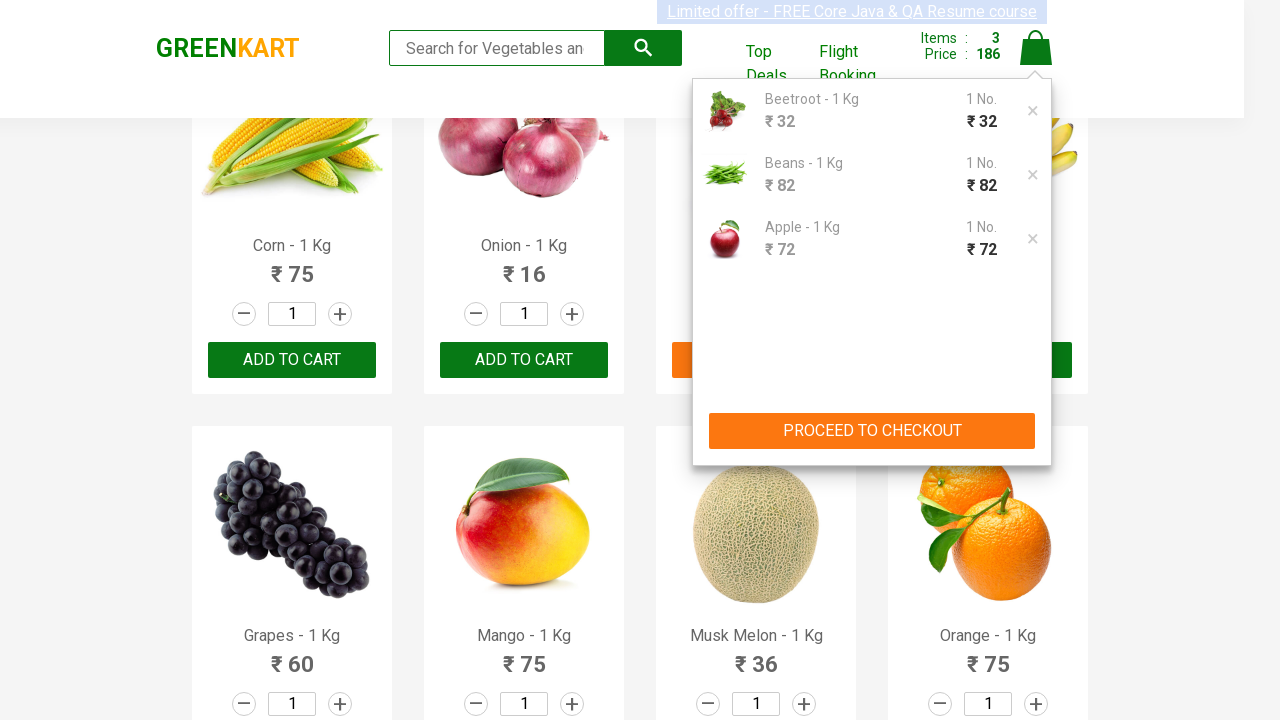

Clicked proceed to checkout button at (872, 431) on xpath=//button[contains(text(),'PROCEED TO CHECKOUT')]
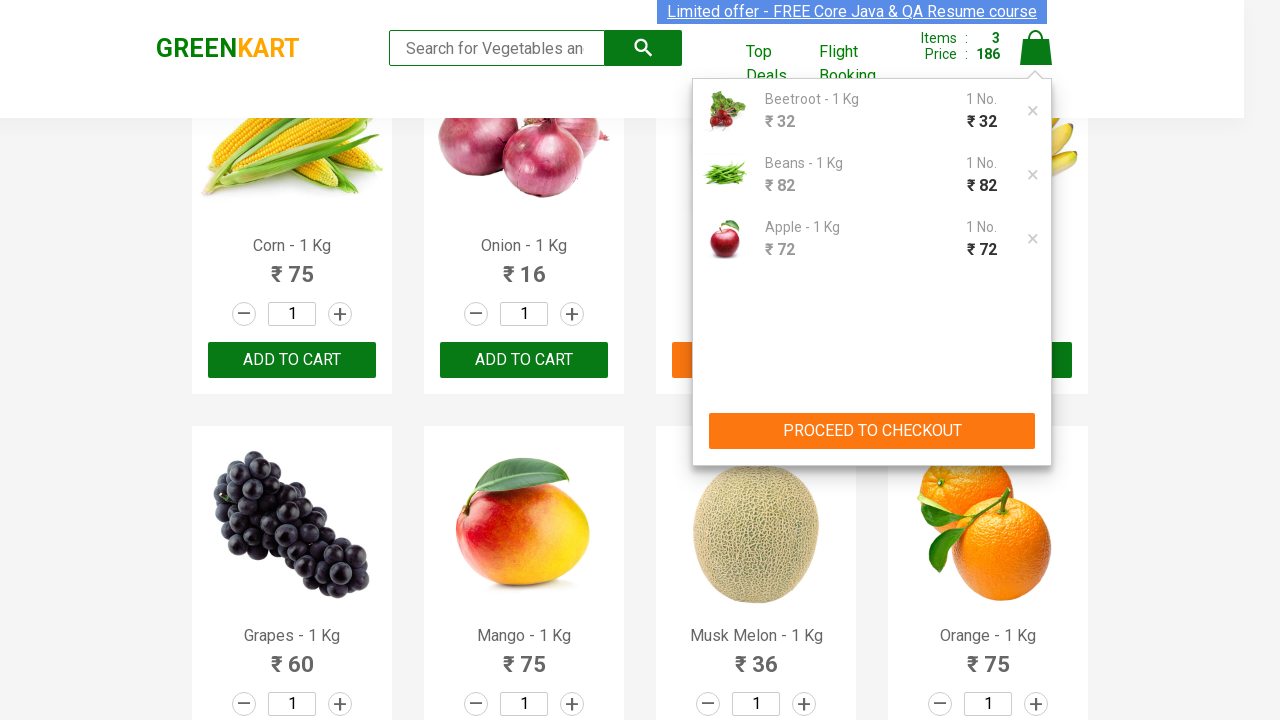

Entered promo code 'rahulshettyacademy' on input.promocode
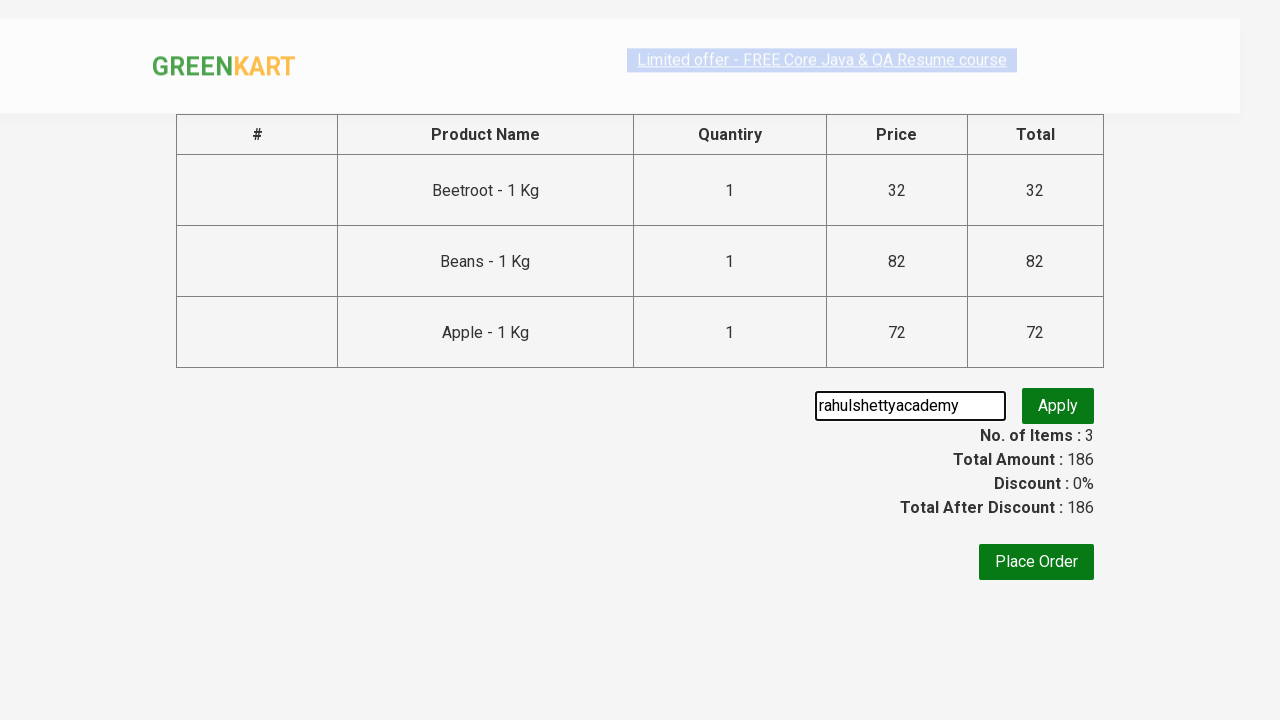

Clicked apply promo code button at (1058, 406) on button.promoBtn
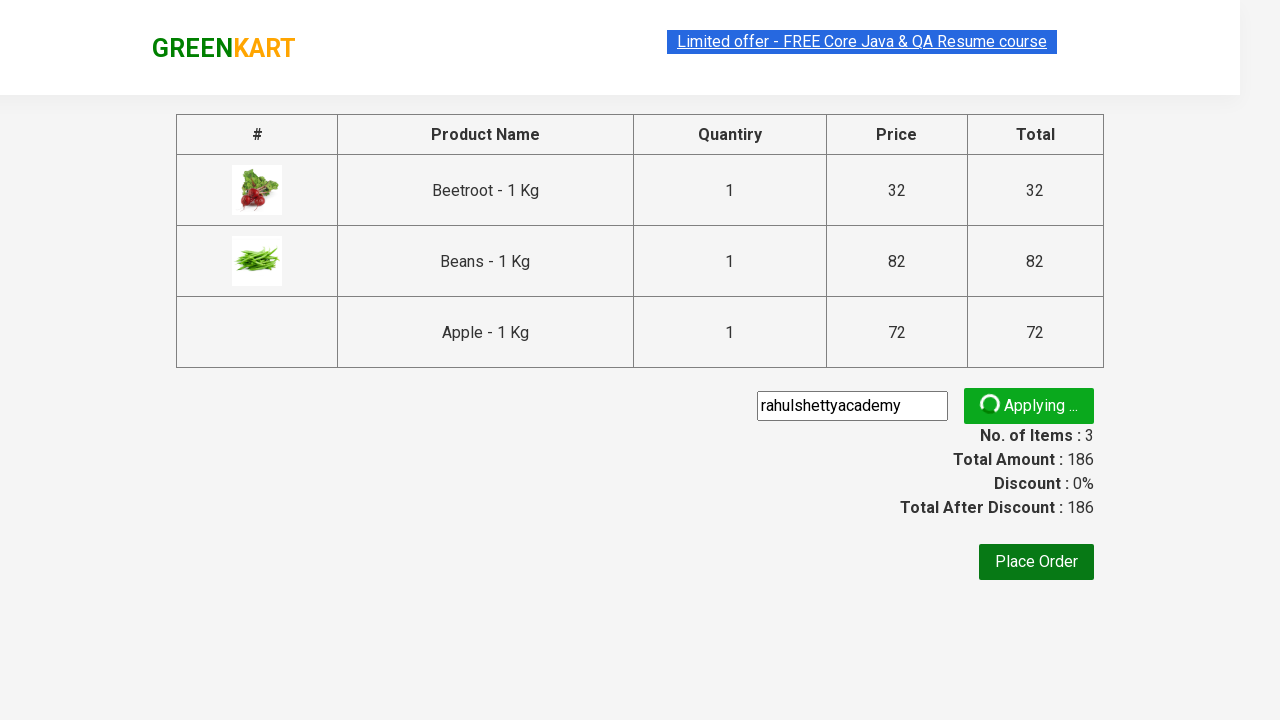

Promo code applied successfully and confirmation message appeared
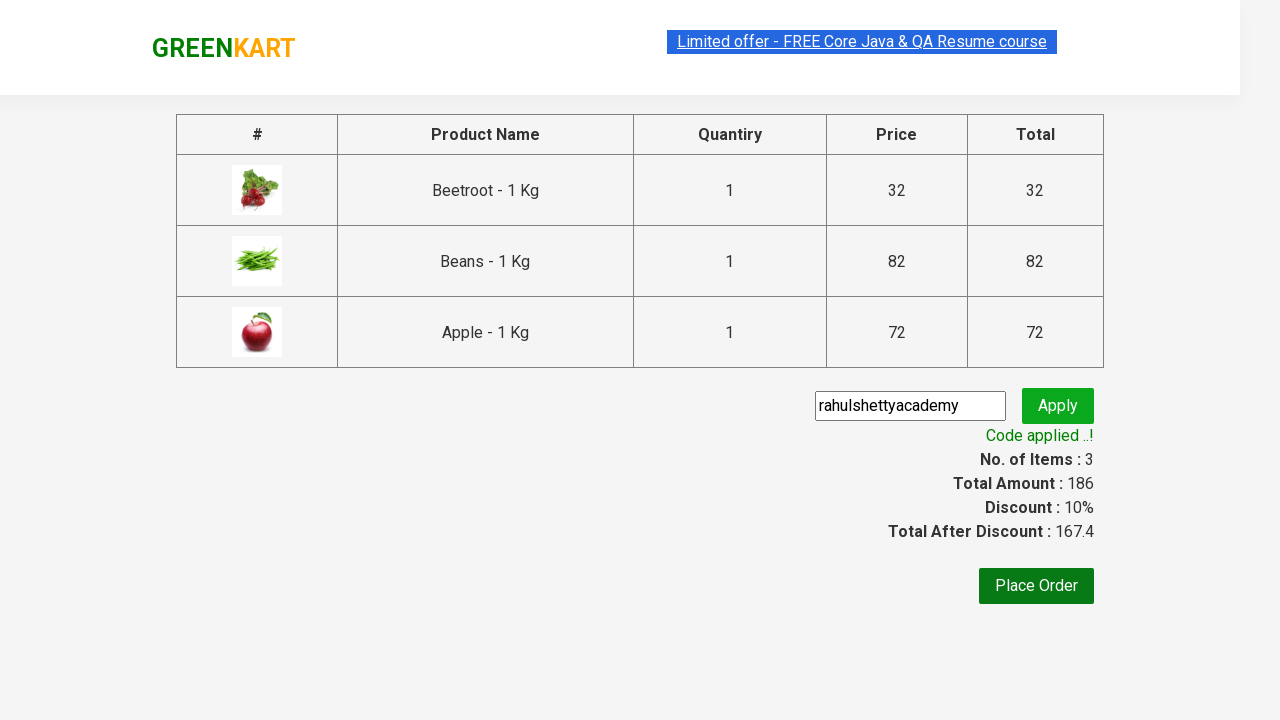

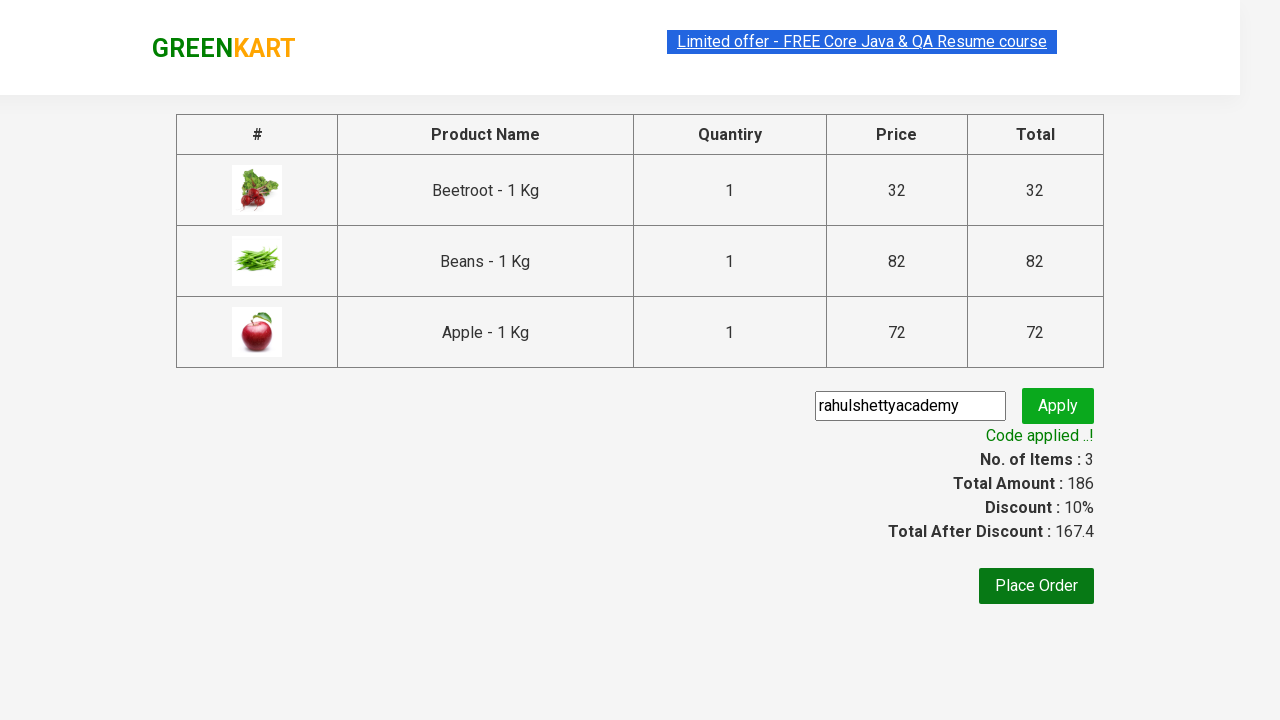